Tests autocomplete functionality by navigating to the autocomplete page and entering an address in the autocomplete field

Starting URL: http://formy-project.herokuapp.com/

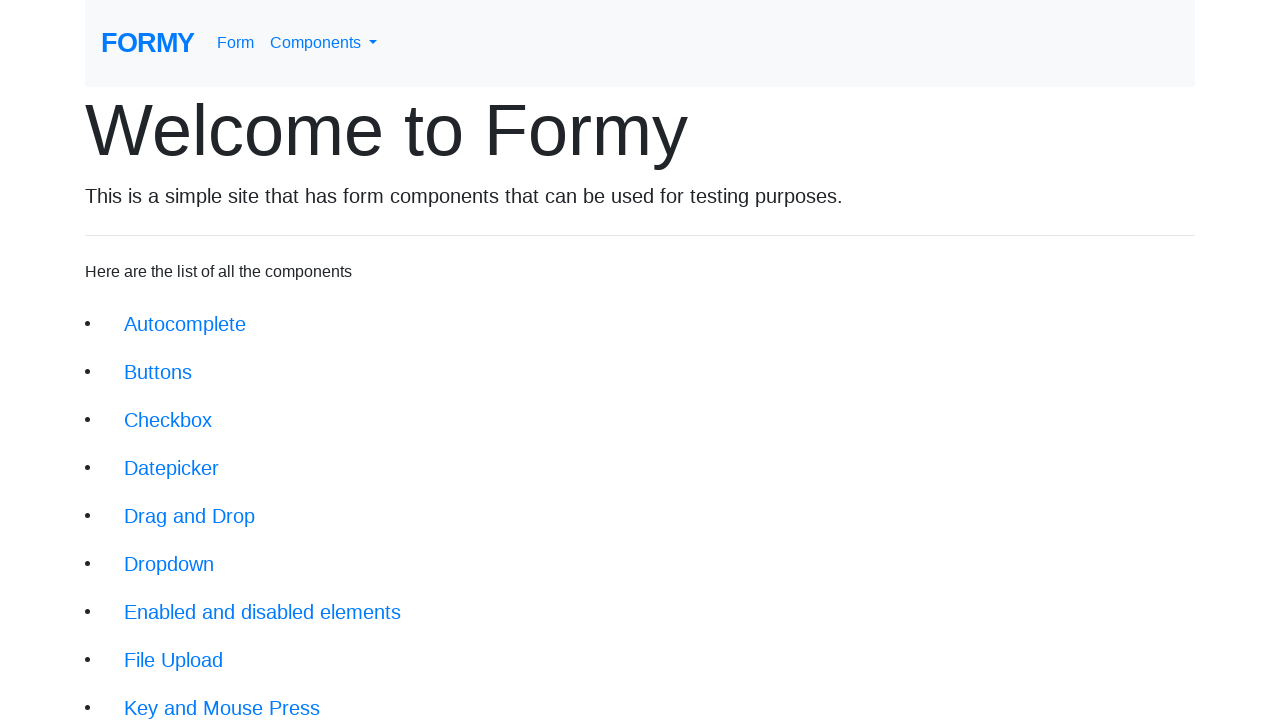

Clicked on Autocomplete button to navigate to autocomplete page at (185, 324) on a.btn.btn-lg[href='/autocomplete']
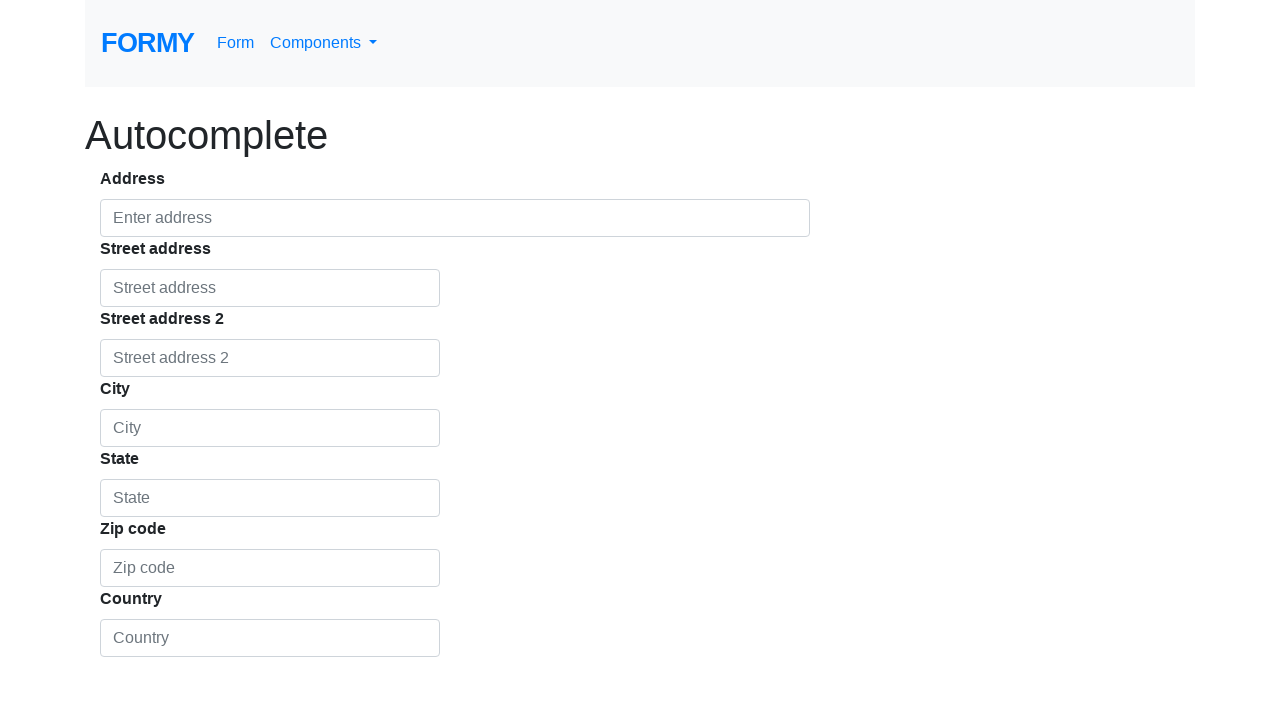

Autocomplete field loaded and is visible
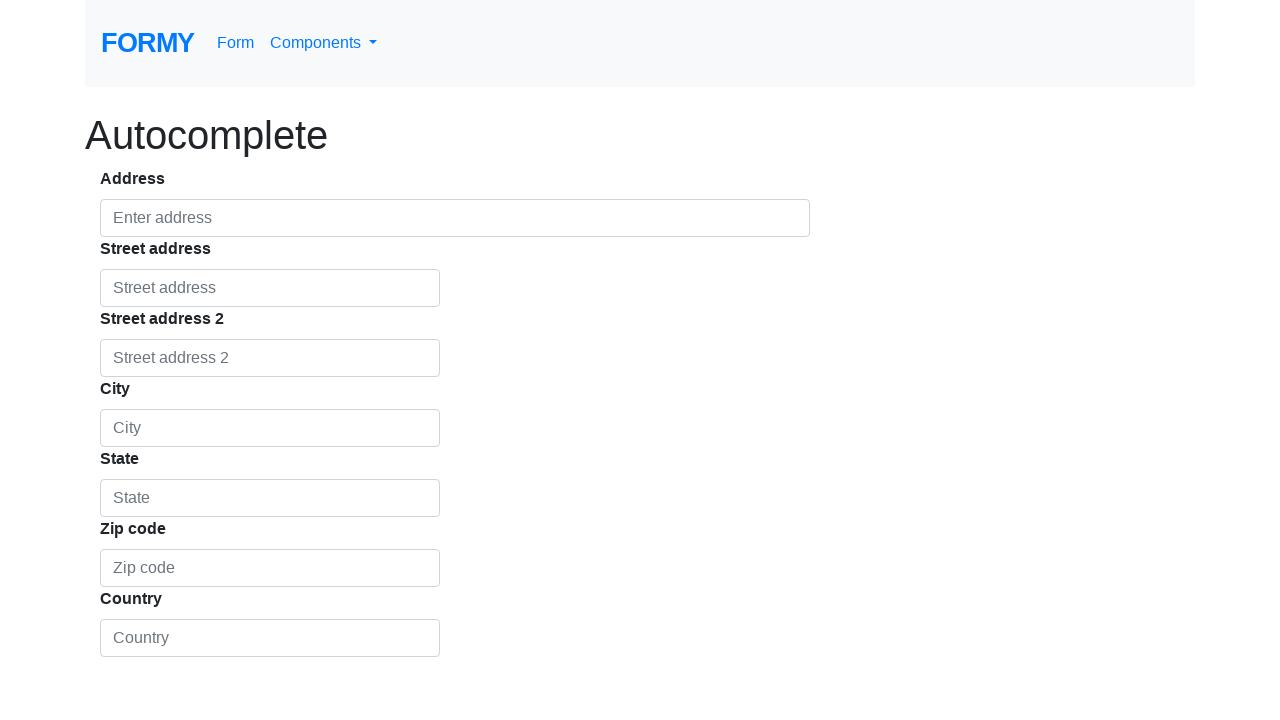

Entered address '1555 Park Blvd, Palo Alto, CA' in autocomplete field on #autocomplete
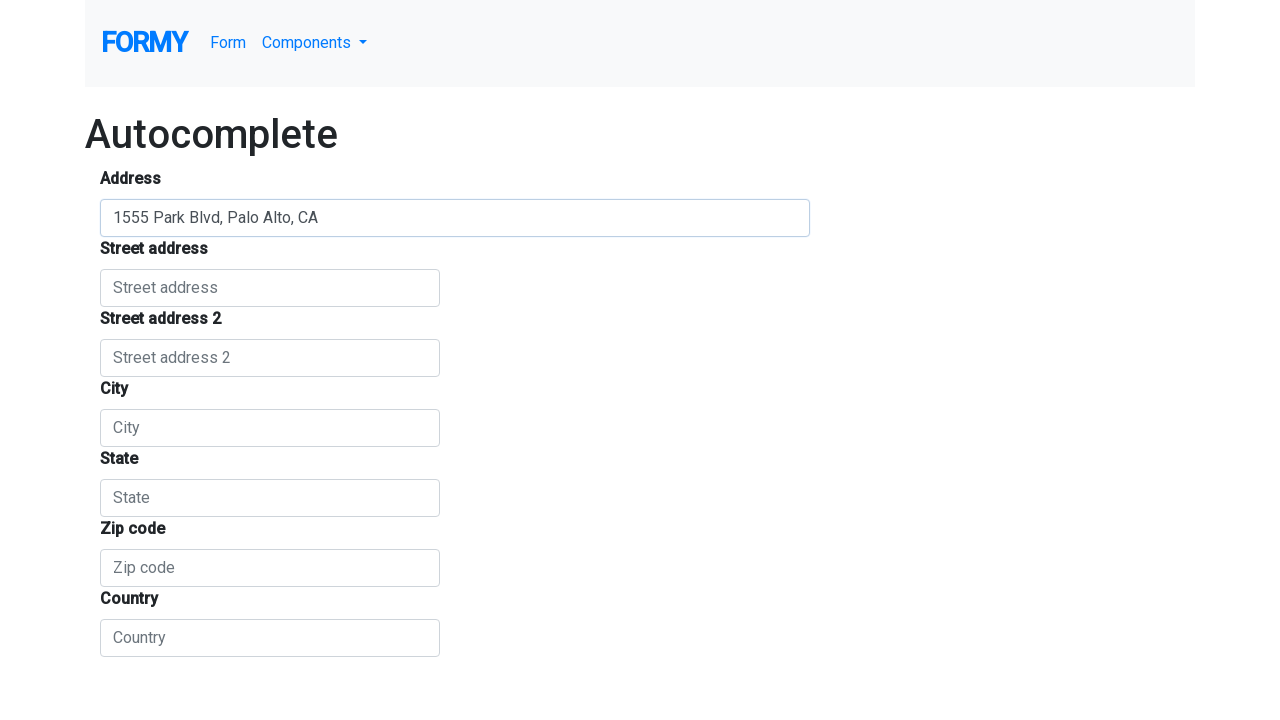

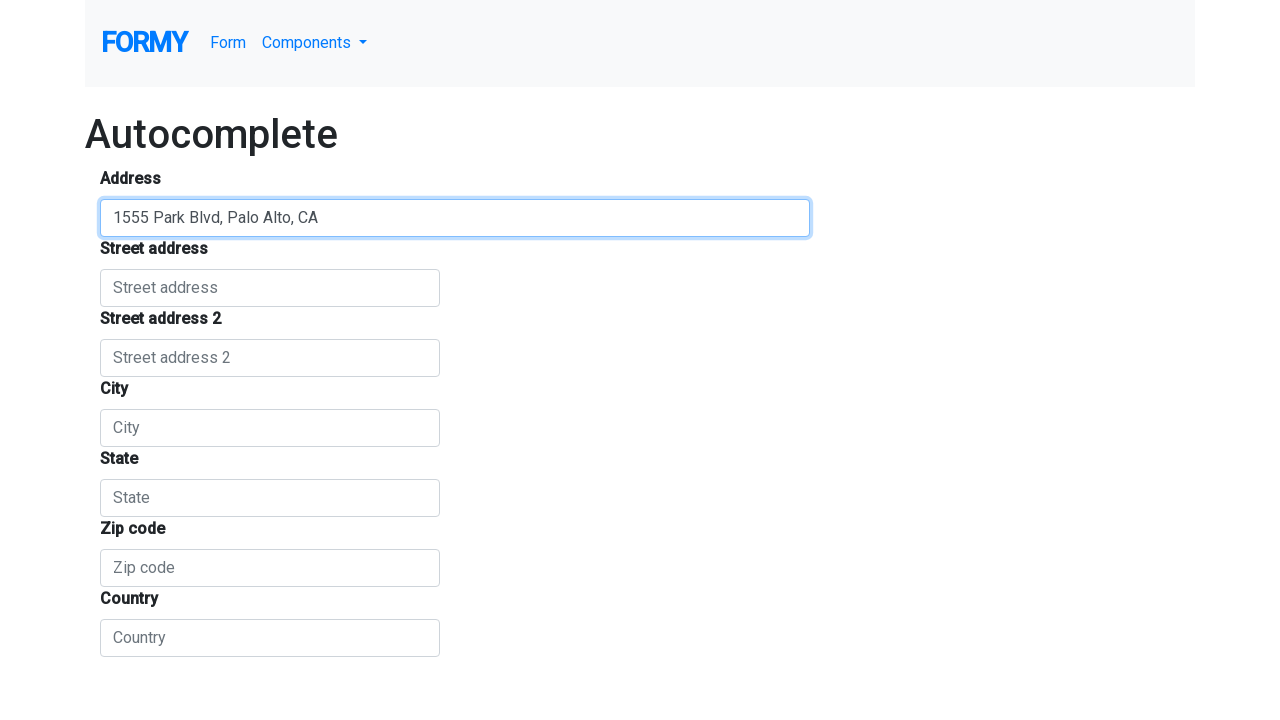